Tests scroll functionality by first scrolling down then scrolling back up to the "Home" navigation link at the top of the page

Starting URL: https://practice.cydeo.com/

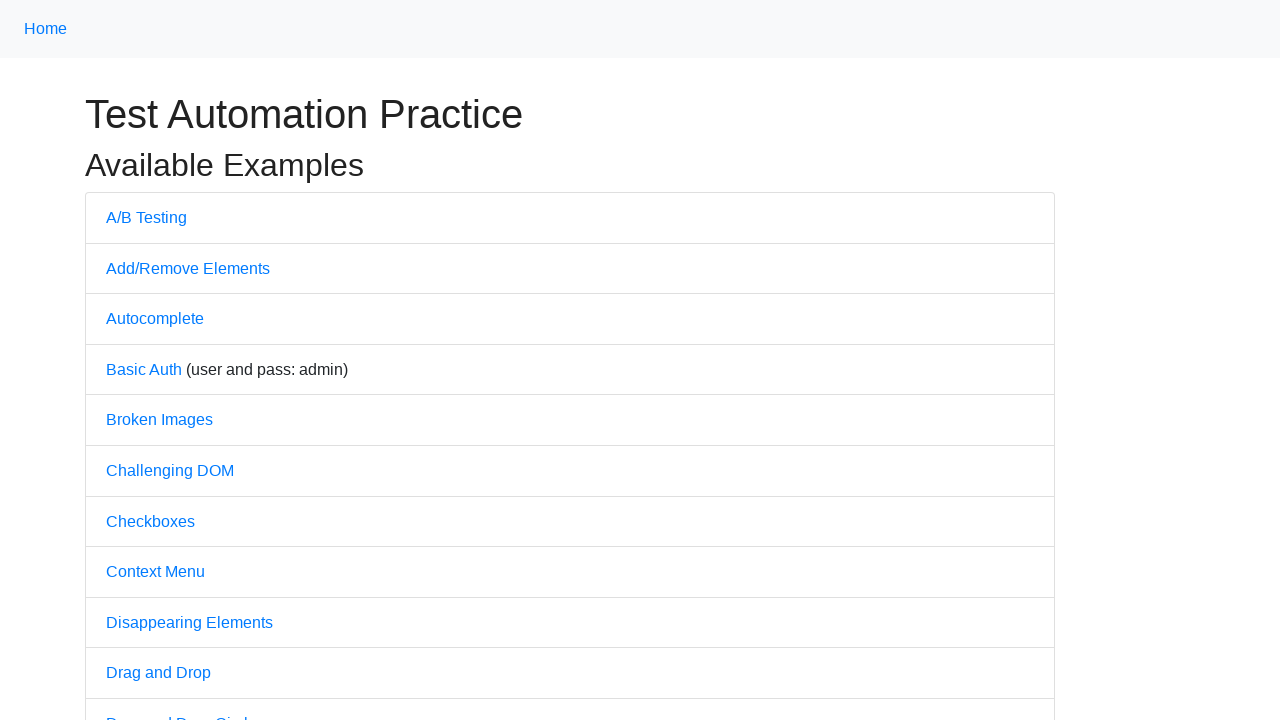

Scrolled down to CYDEO logo at bottom of page
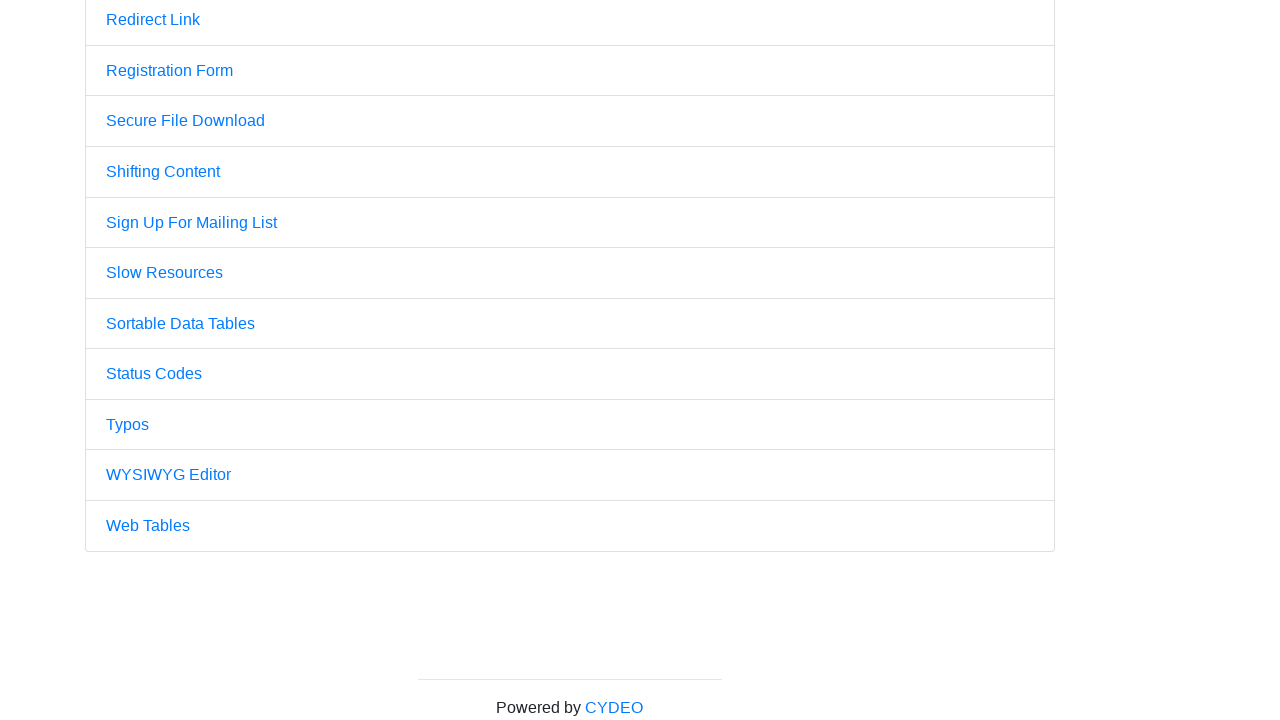

Scrolled back up to Home navigation link
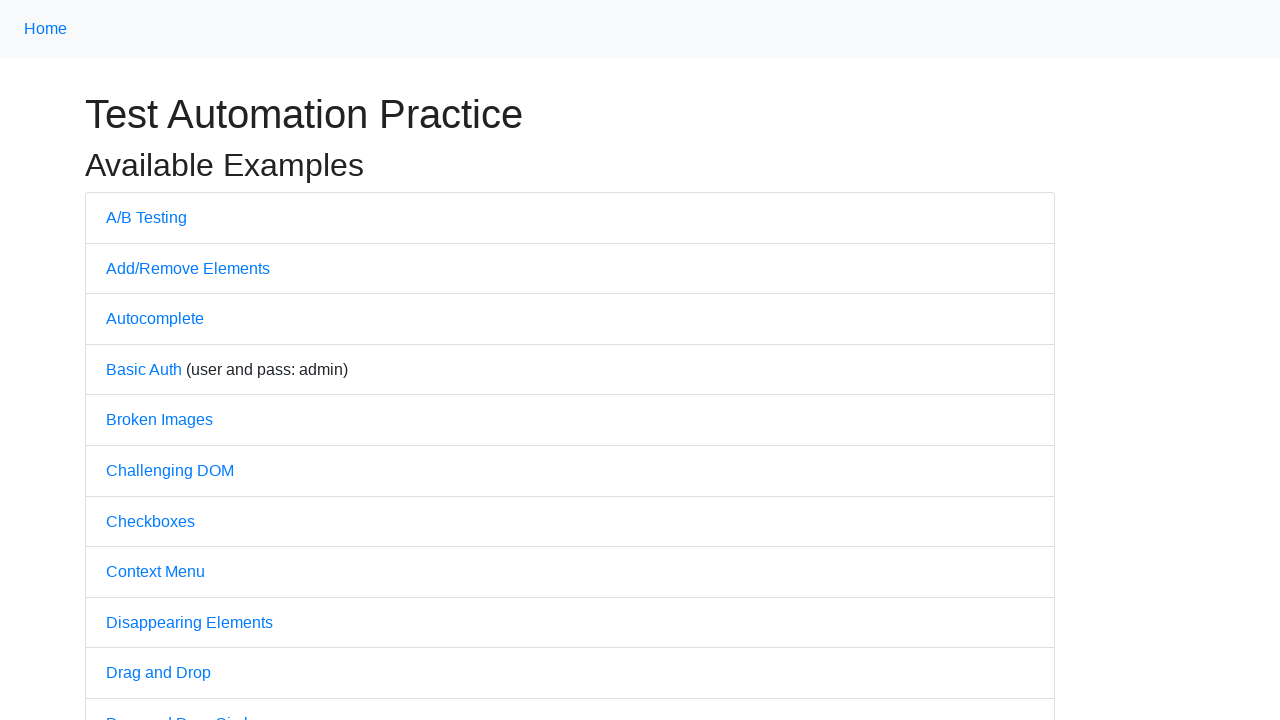

Hovered over Home navigation link at (46, 29) on a.nav-link >> nth=0
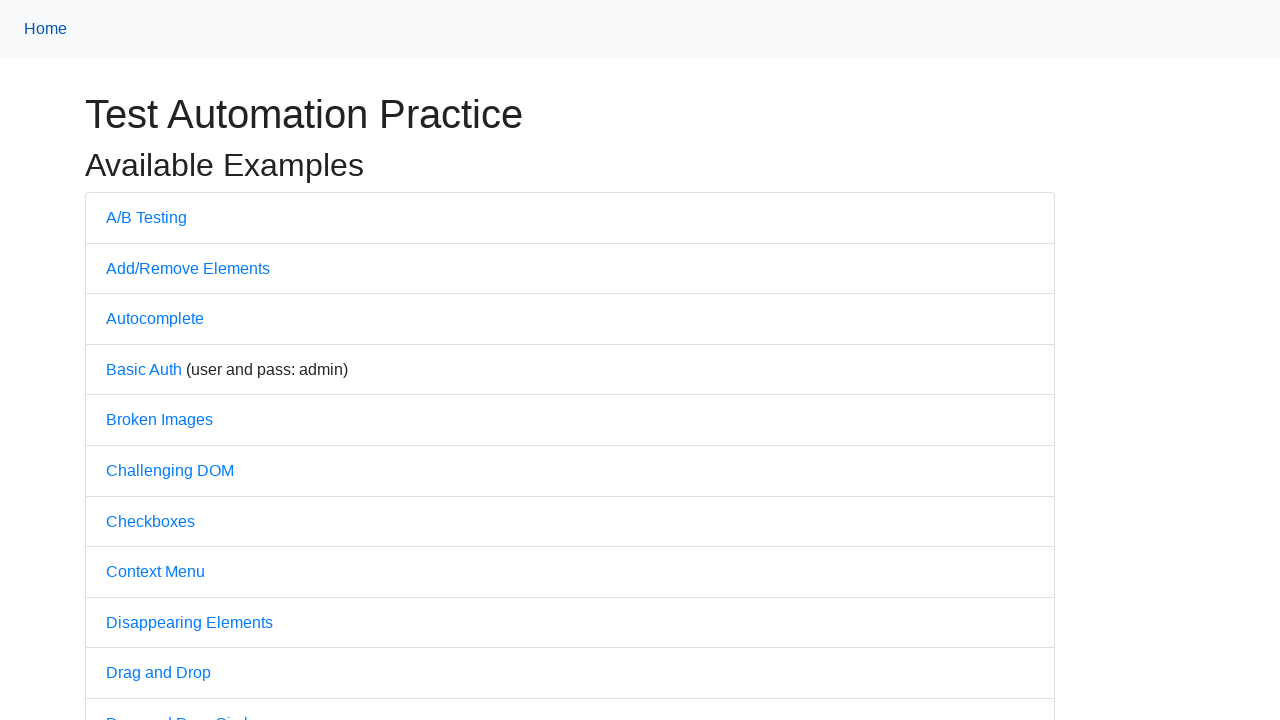

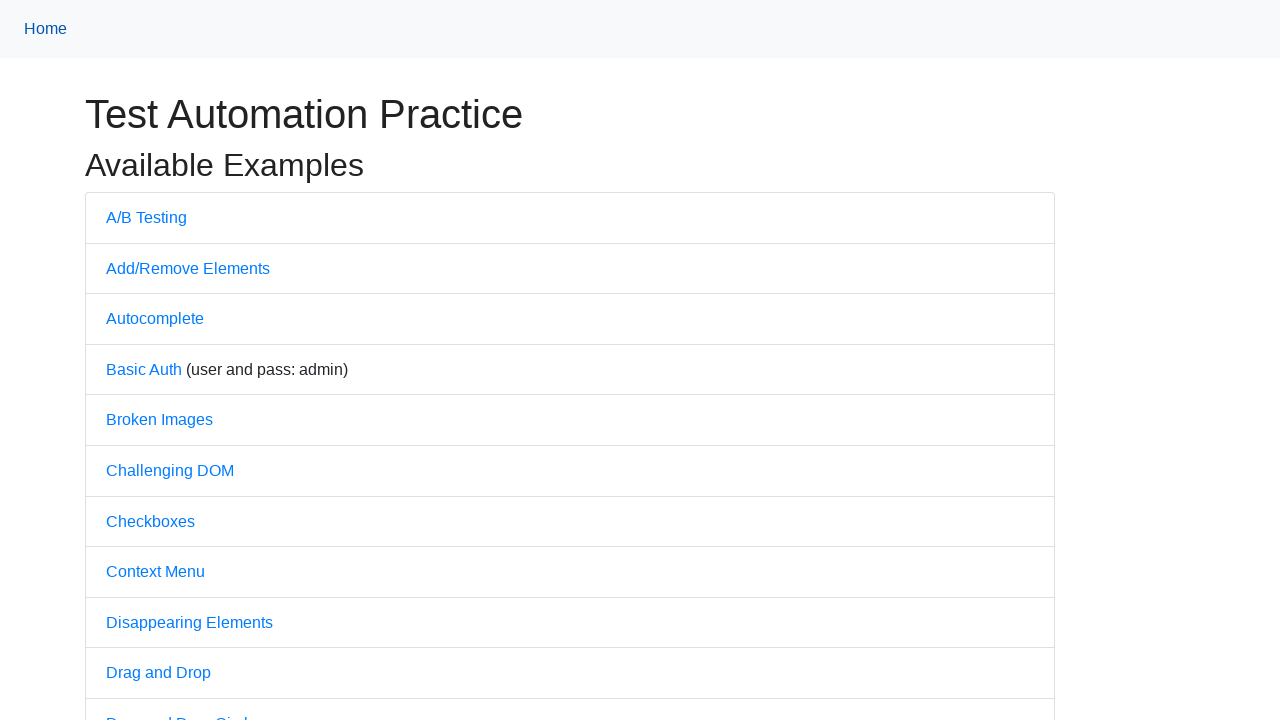